Navigates to Wise Quarter website and verifies the page title contains "Wise Quarter"

Starting URL: https://www.wisequarter.com

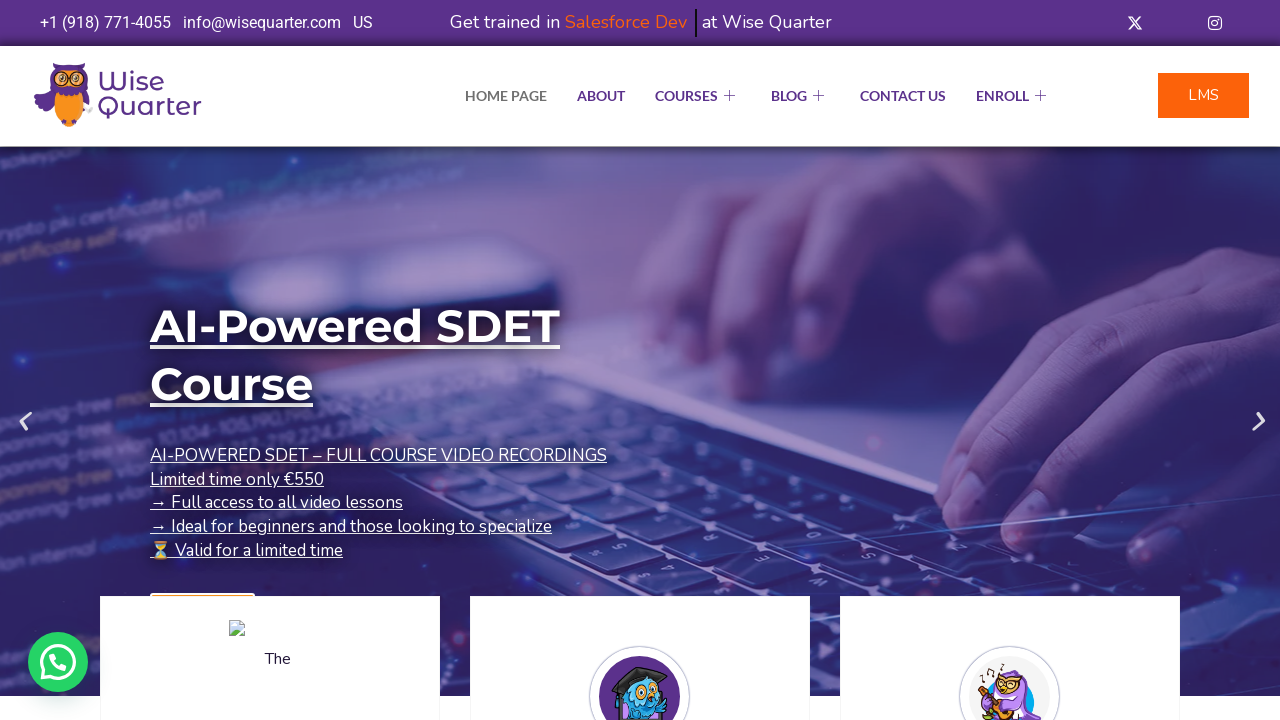

Retrieved page title
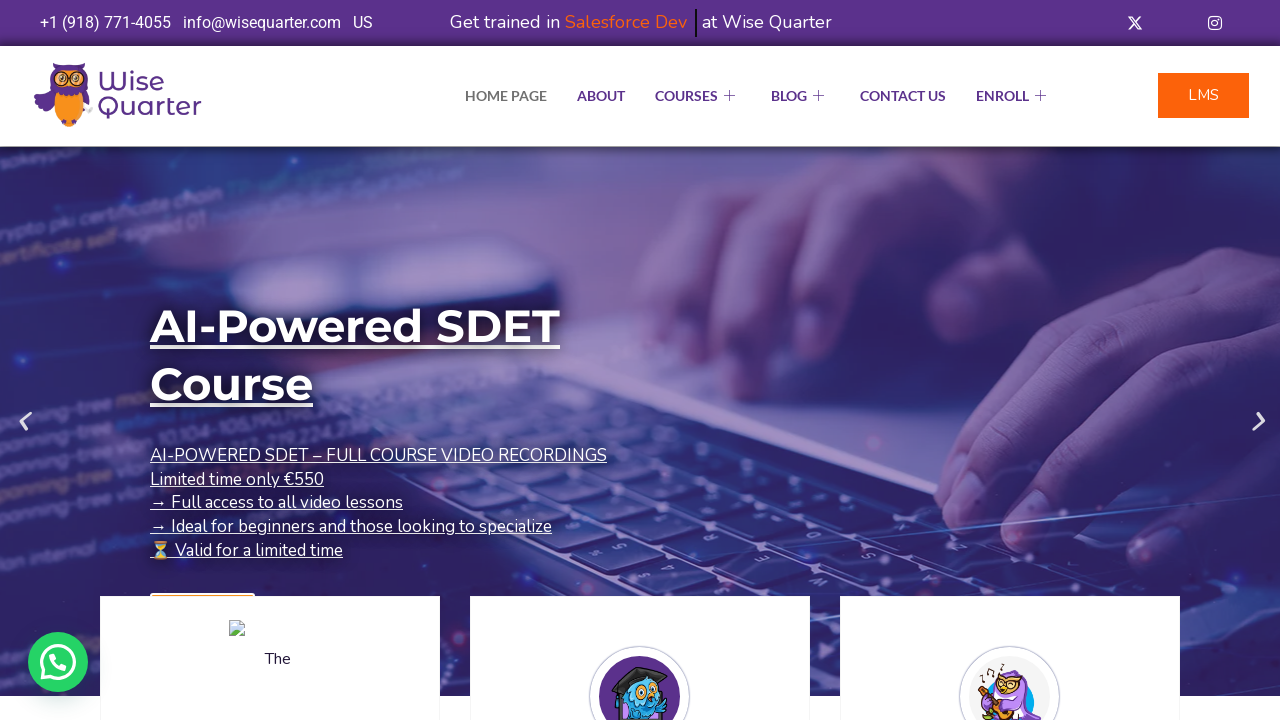

Set expected title to 'Wise Quarter'
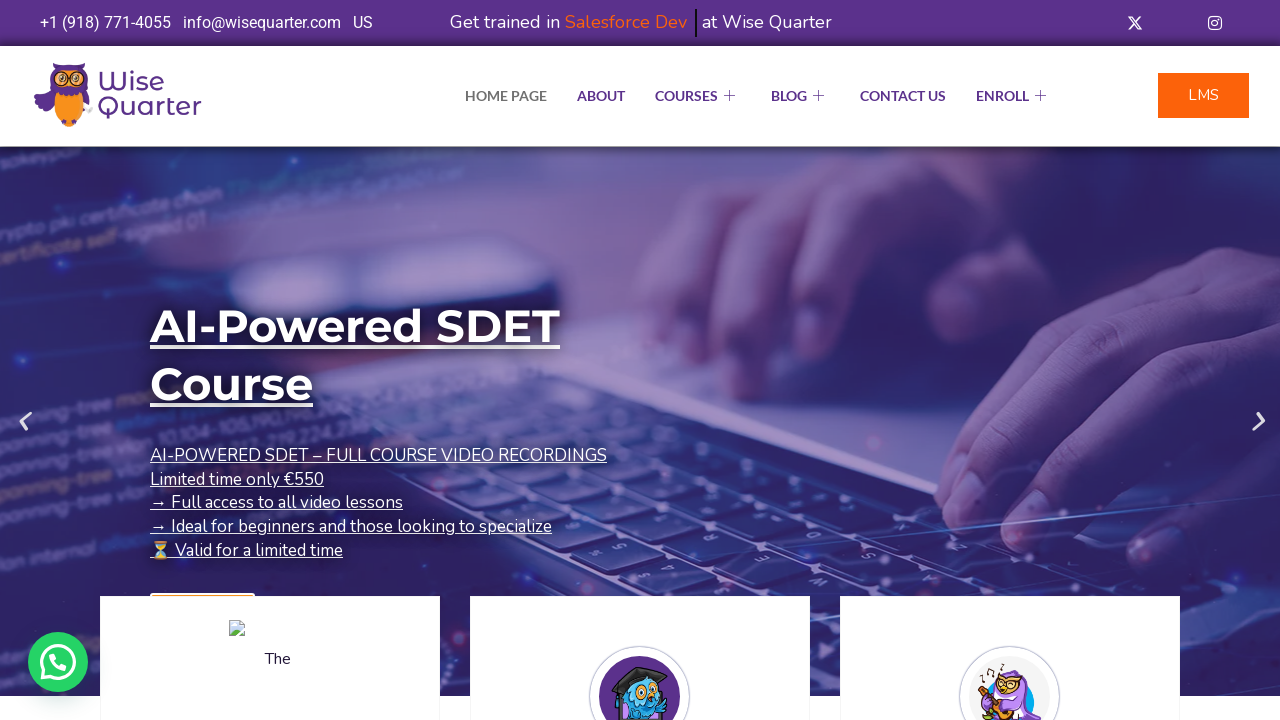

Verified page title contains 'Wise Quarter' - Assertion passed
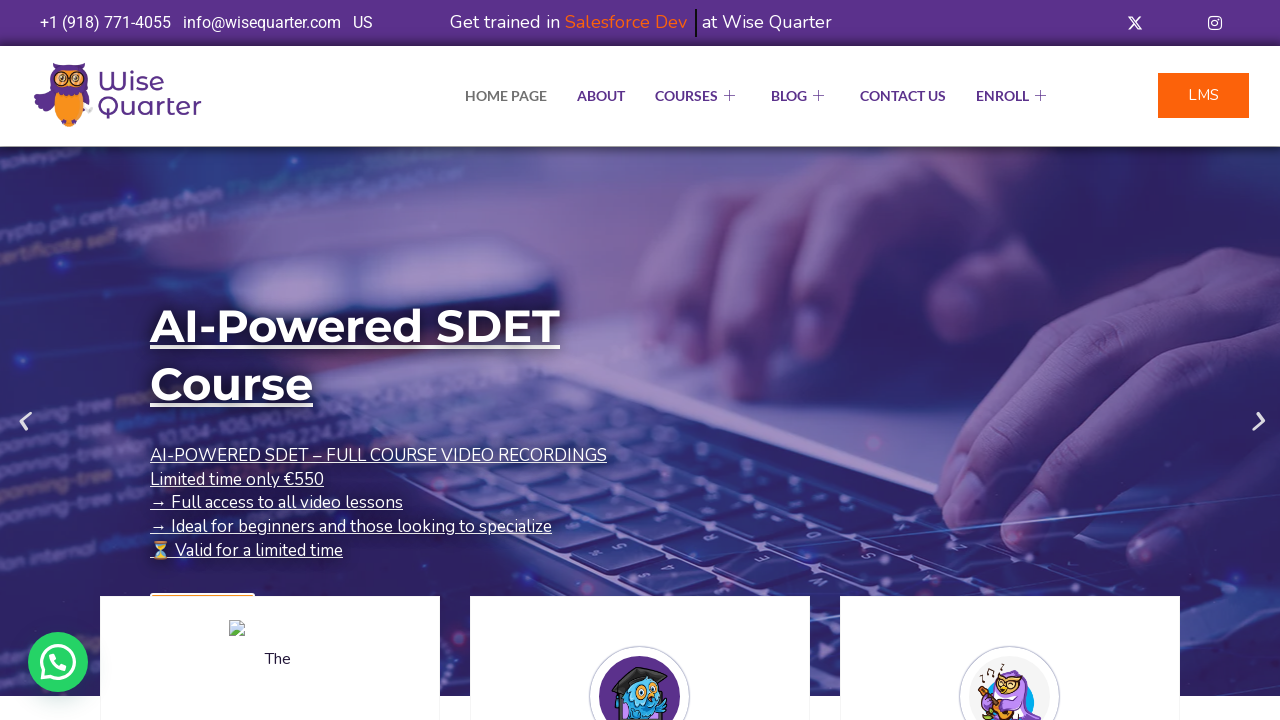

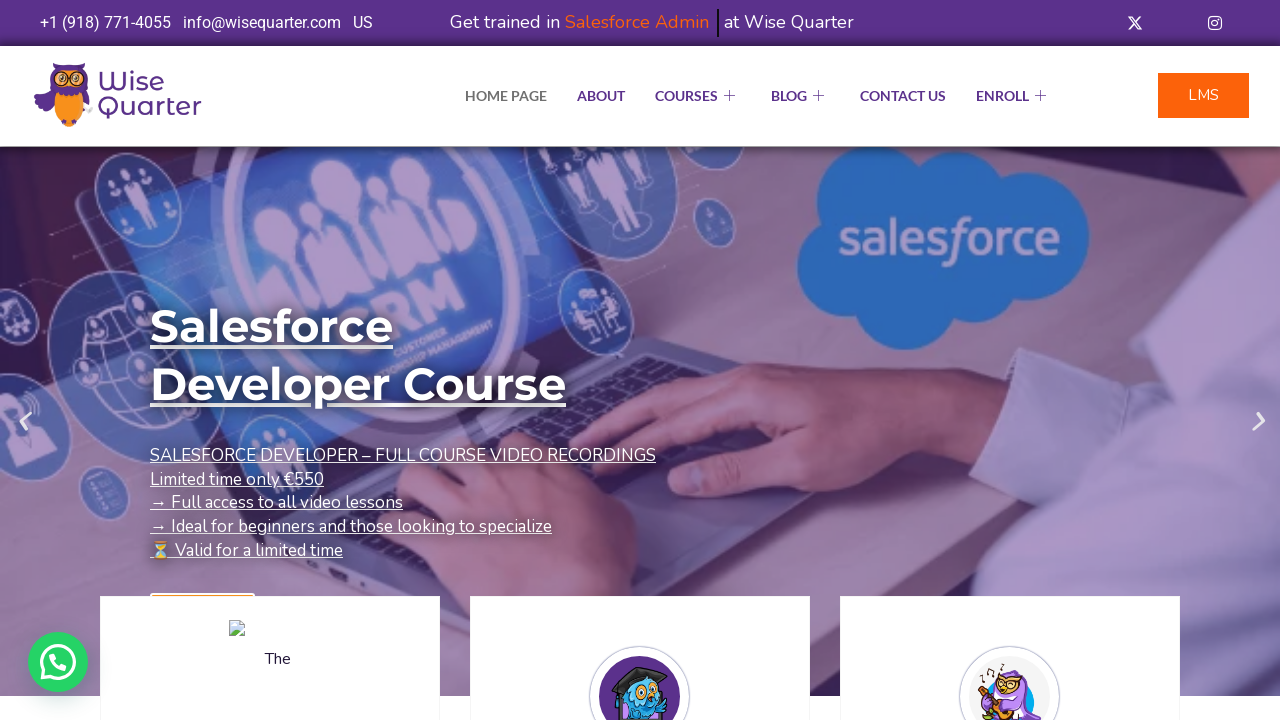